Navigates to the practice webform page and verifies the page title

Starting URL: https://www.digitalunite.com/practice-webform-learners

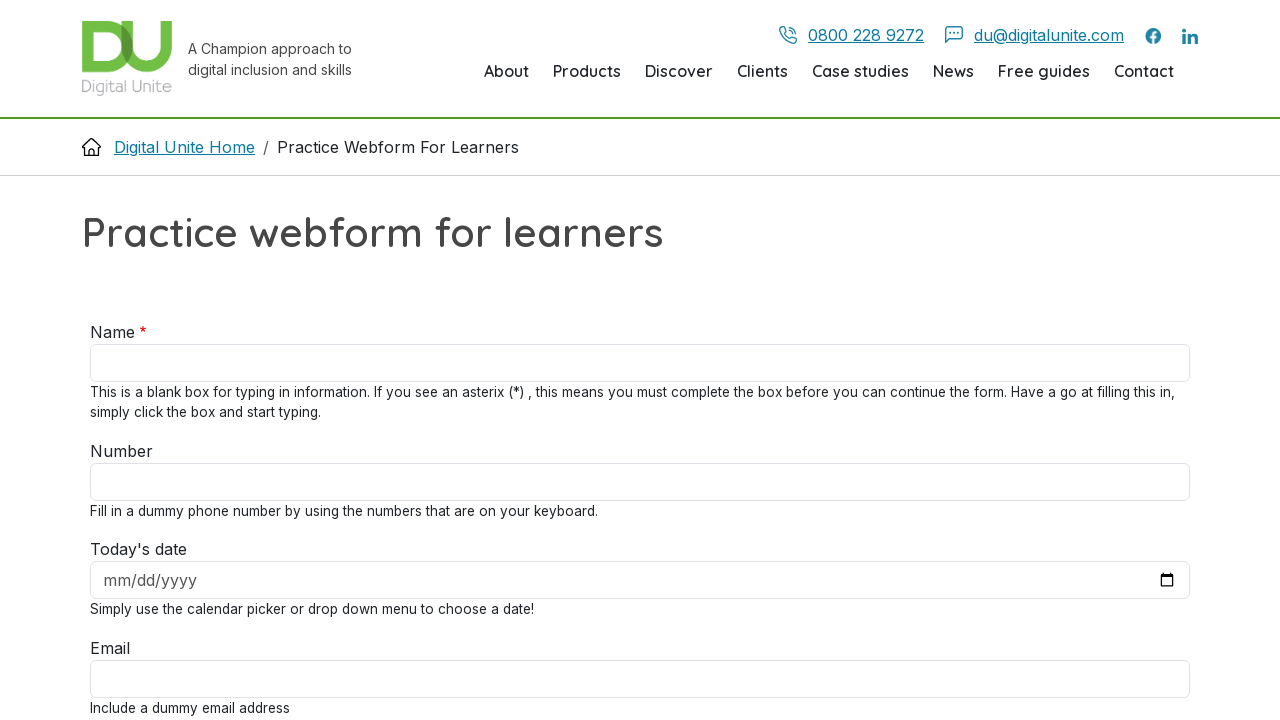

Navigated to practice webform page
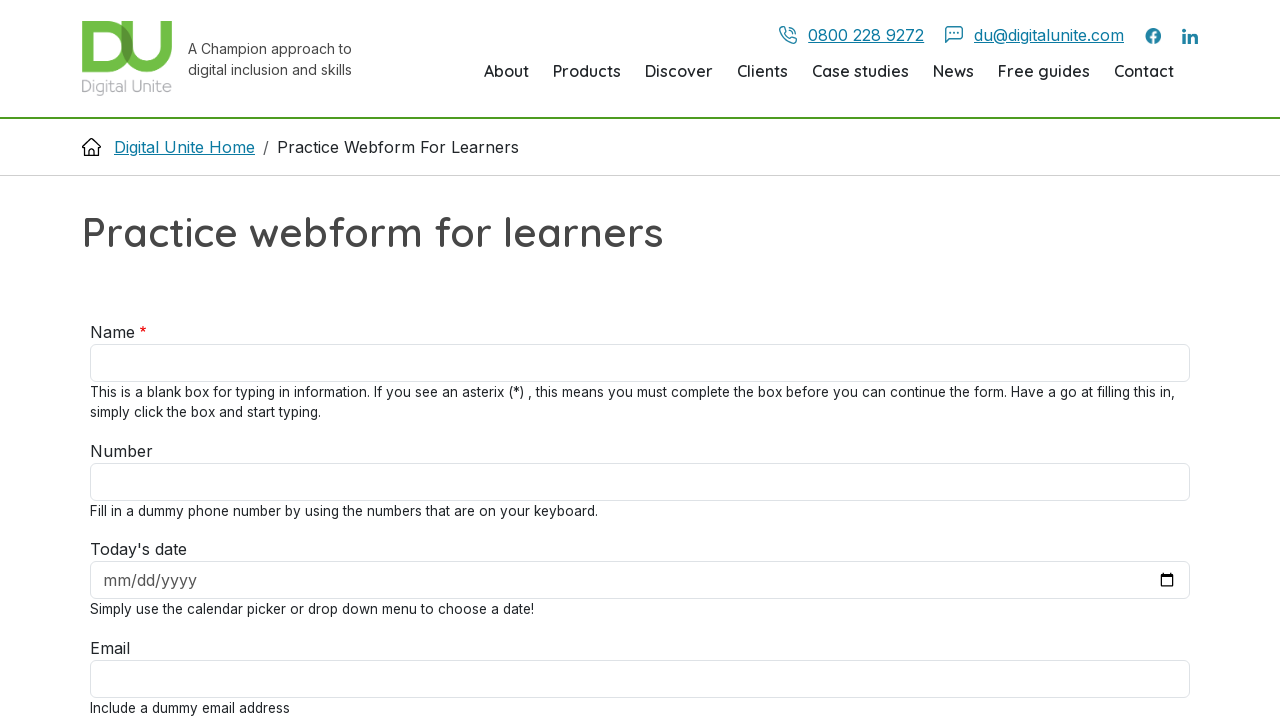

Retrieved page title: Practice webform for learners | Digital Unite
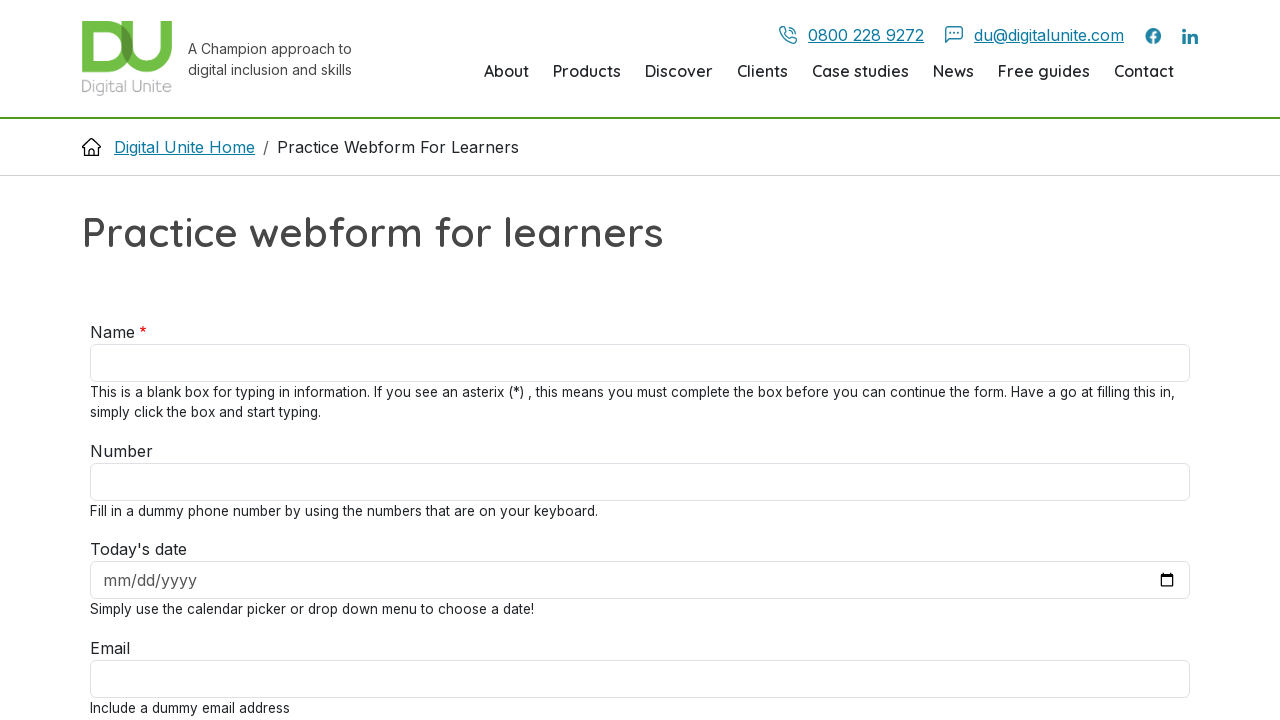

Printed page title to console
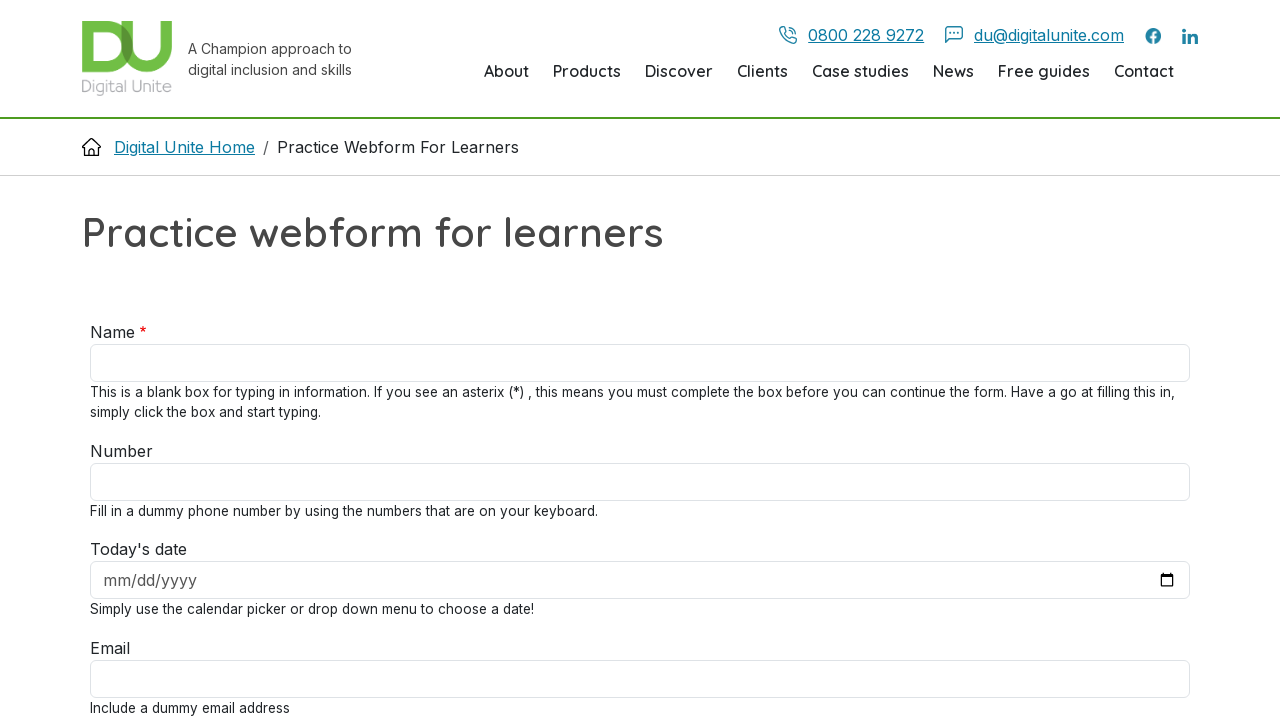

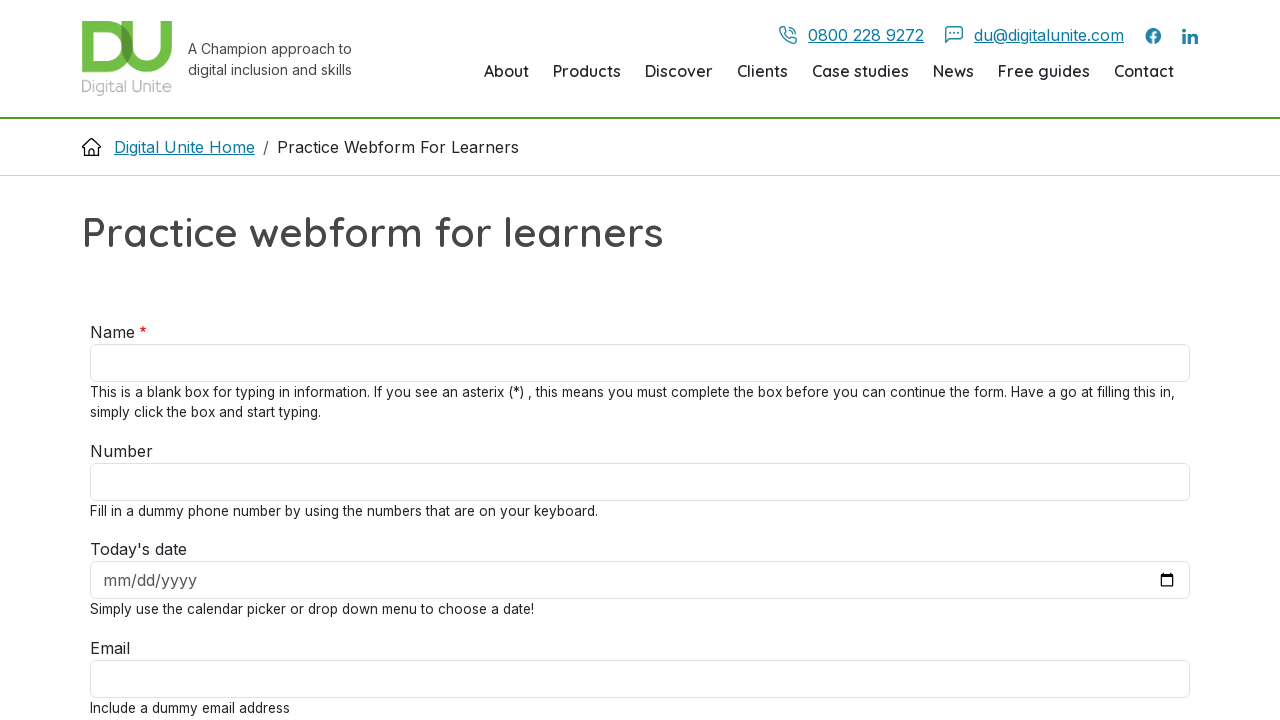